Tests JavaScript confirmation alert handling by clicking a button to trigger an alert, accepting it, and verifying the result message is displayed on the page.

Starting URL: http://the-internet.herokuapp.com/javascript_alerts

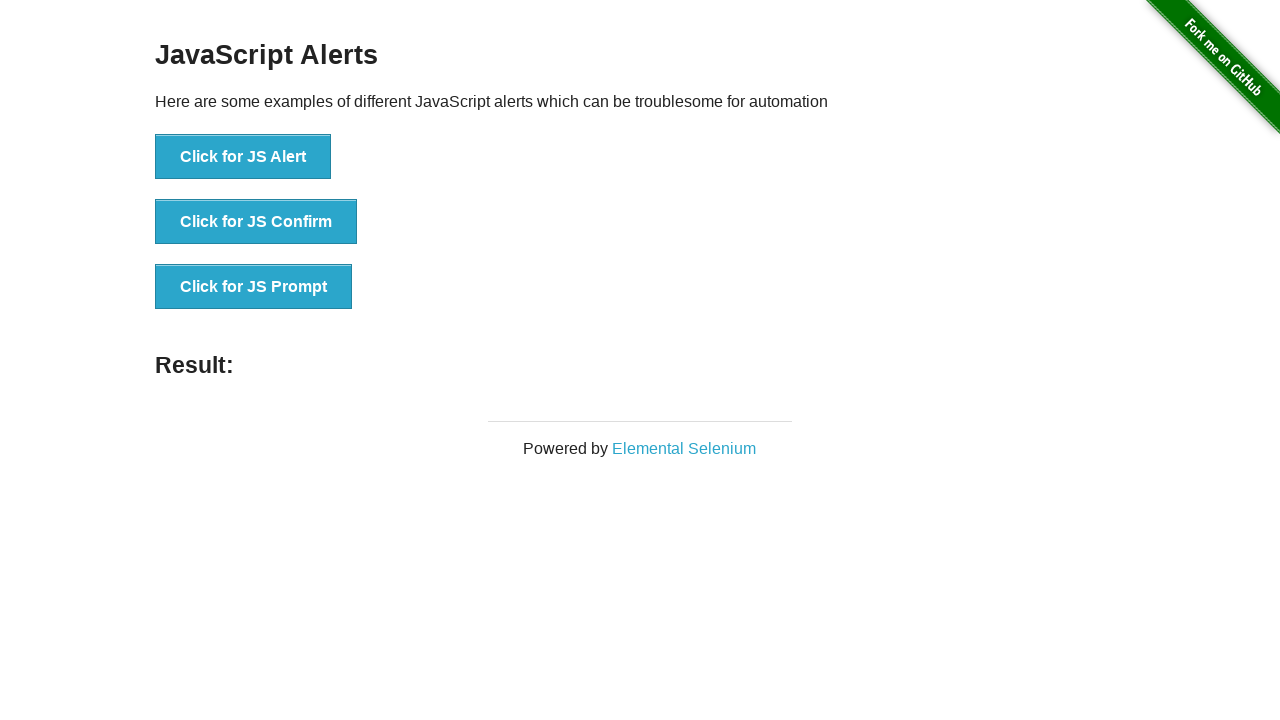

Clicked the second button to trigger JavaScript confirmation alert at (256, 222) on button >> nth=1
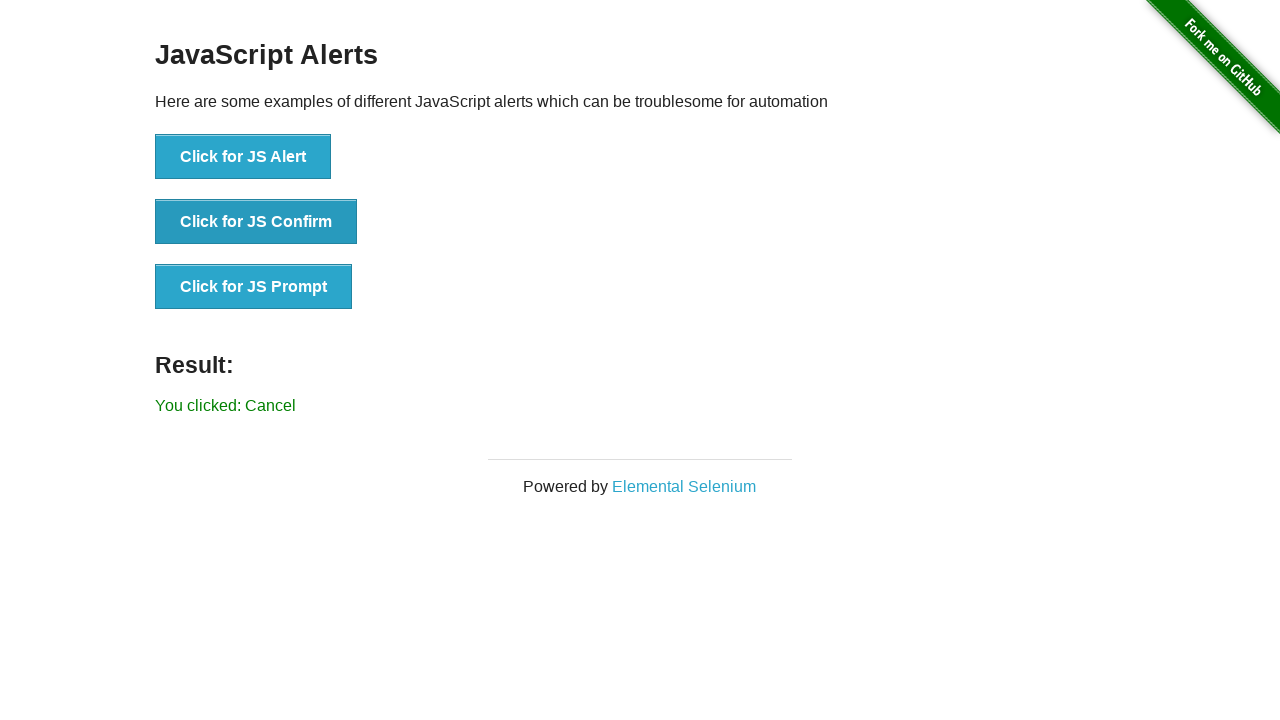

Set up dialog handler to accept confirmation alerts
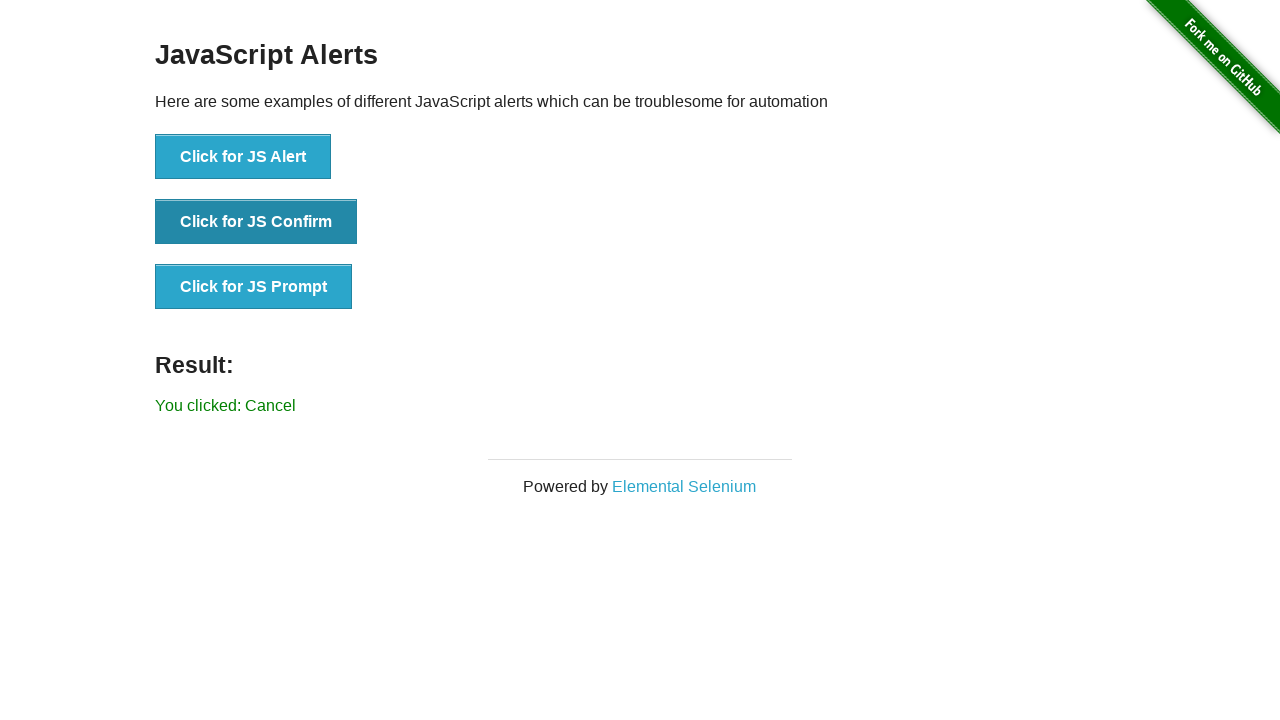

Clicked the second button again to trigger the dialog with handler active at (256, 222) on button >> nth=1
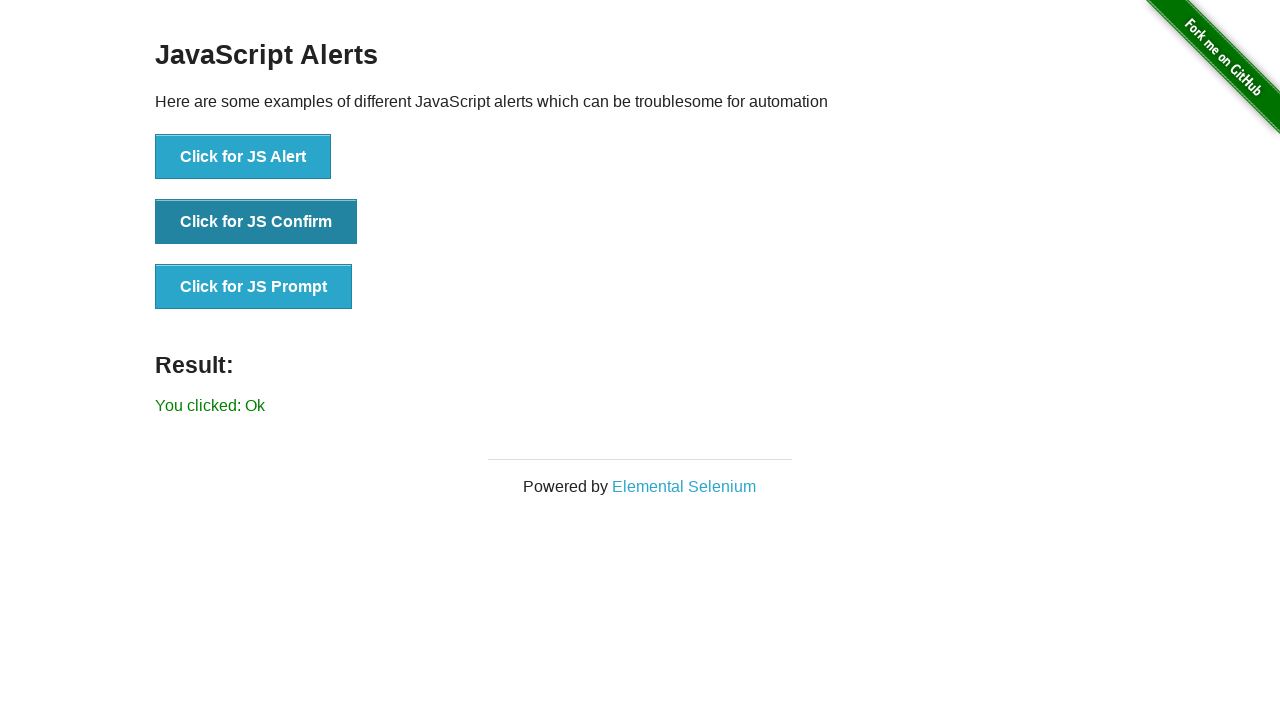

Waited for result element to appear
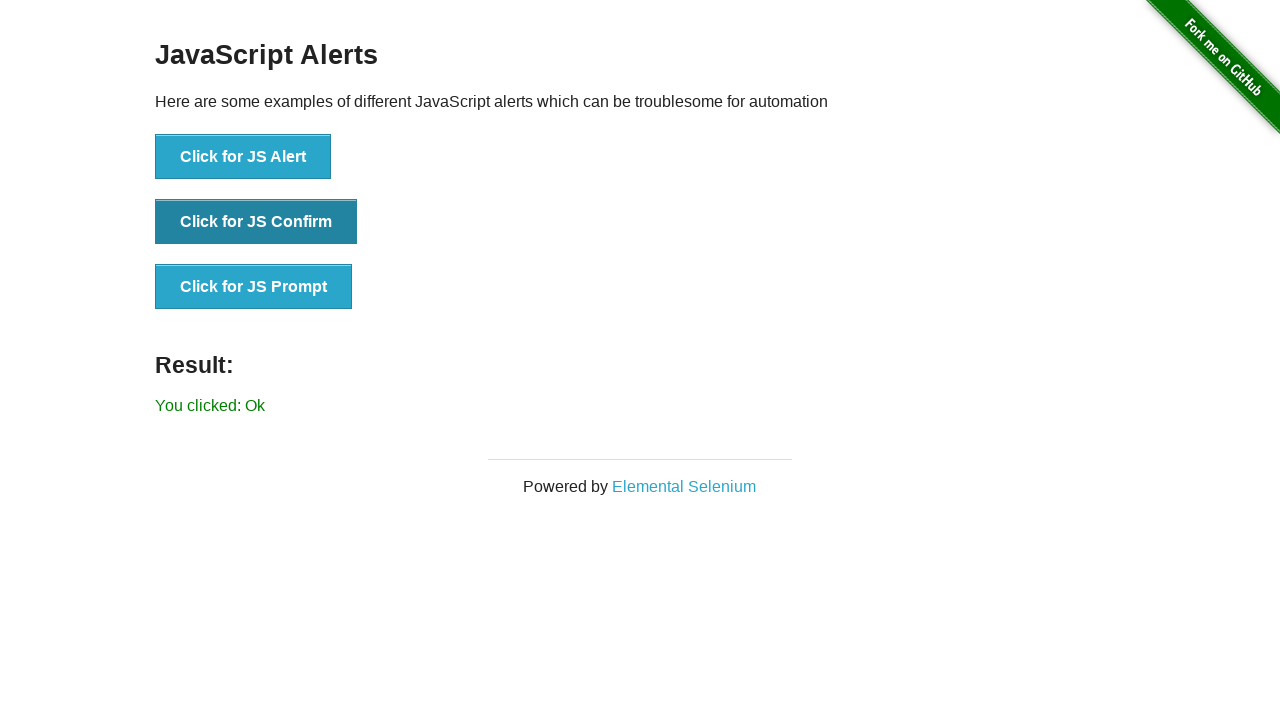

Retrieved result text content
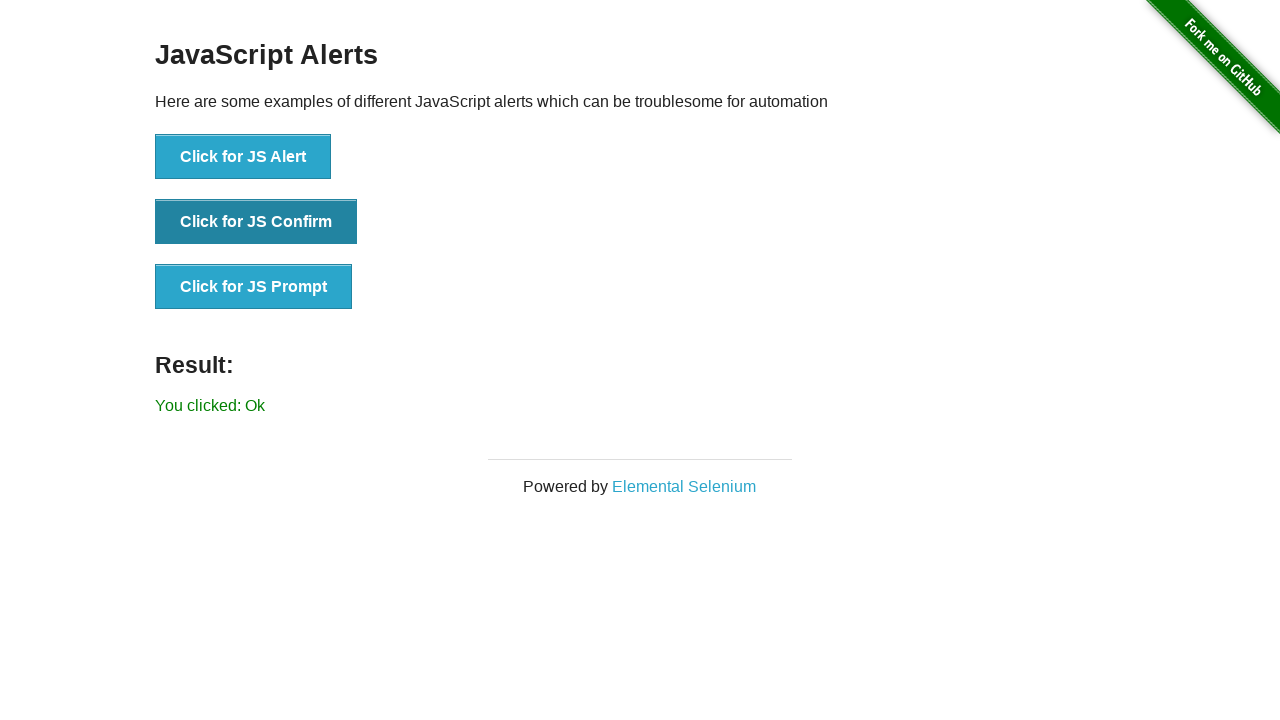

Verified result text is 'You clicked: Ok'
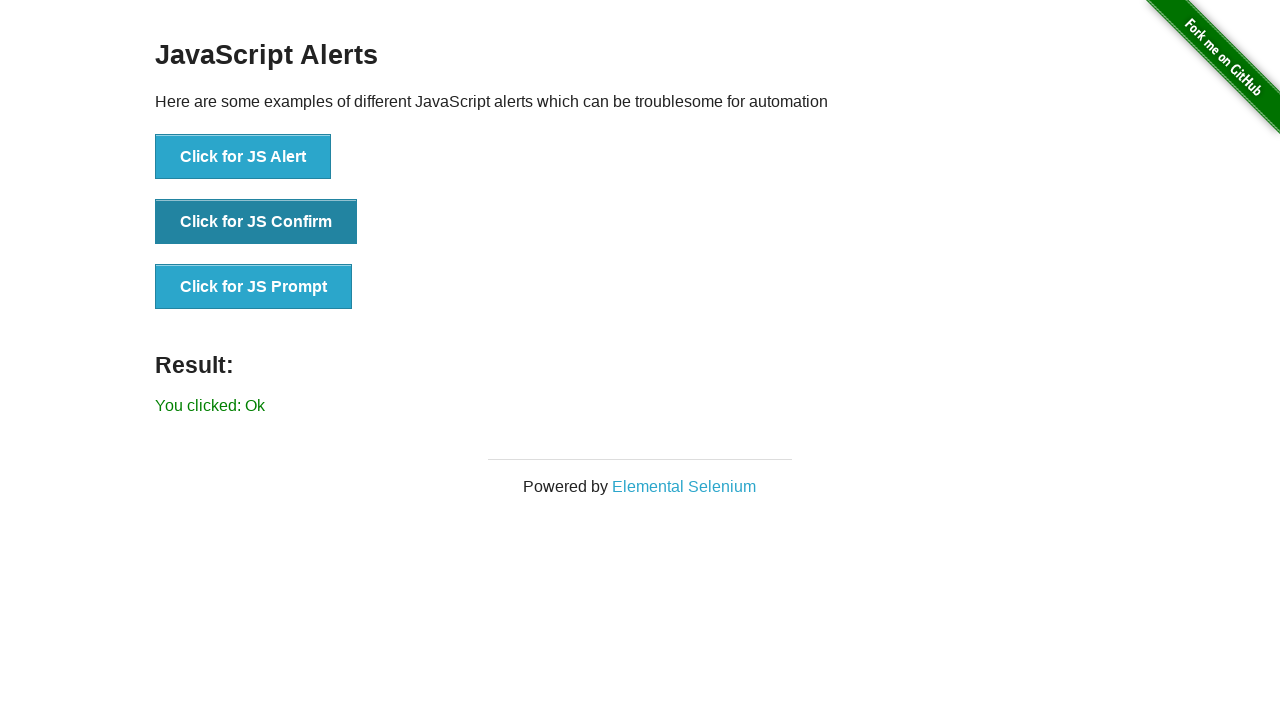

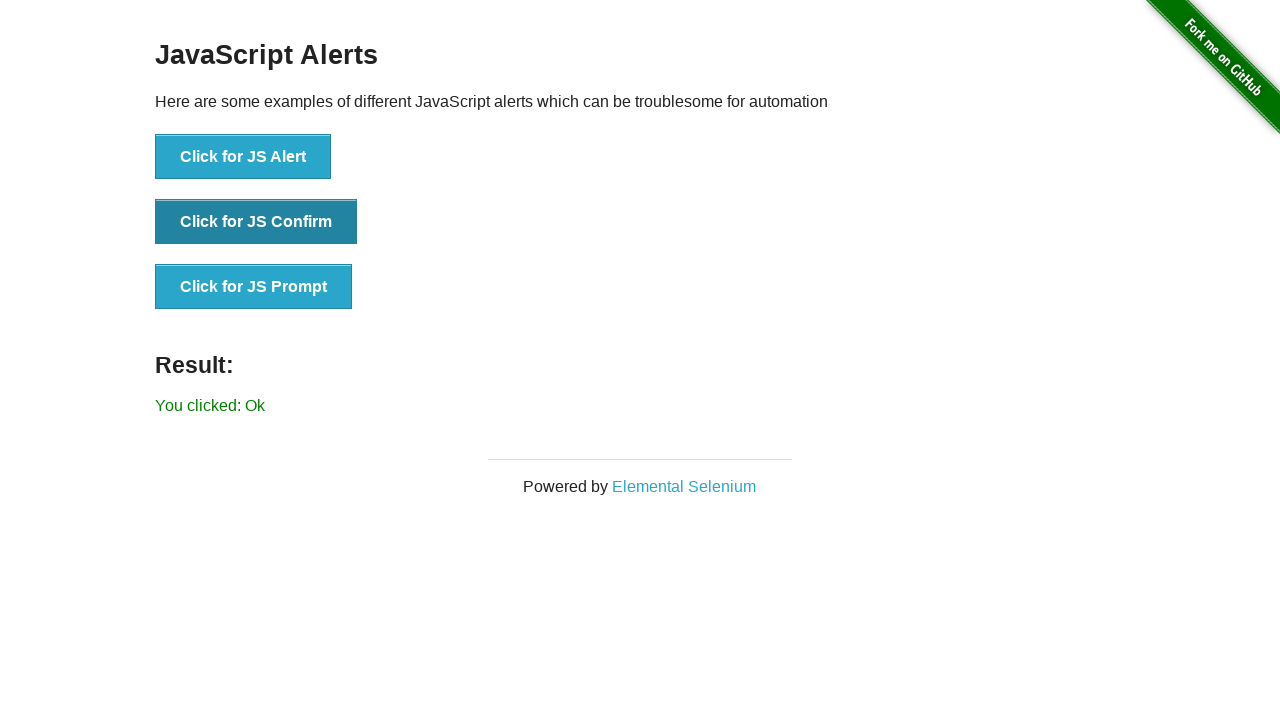